Tests that the todo counter displays the correct number of items as todos are added

Starting URL: https://demo.playwright.dev/todomvc

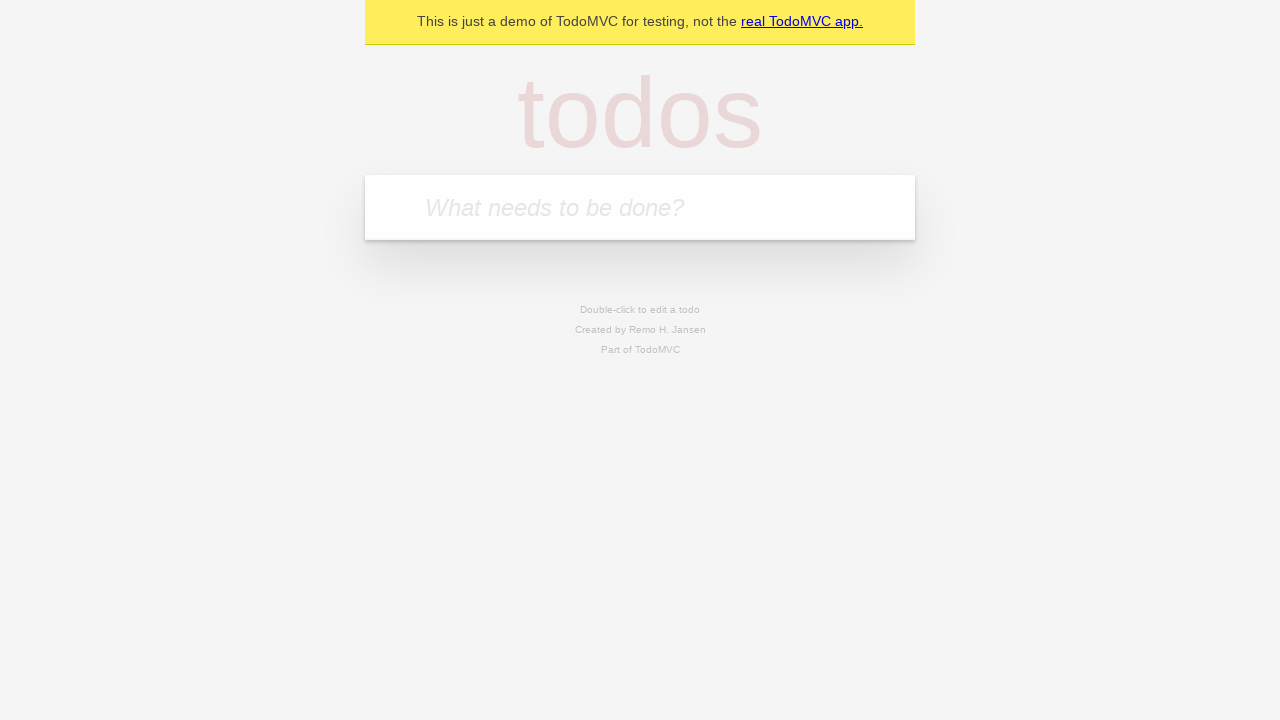

Filled first todo input with 'buy some cheese' on internal:attr=[placeholder="What needs to be done?"i]
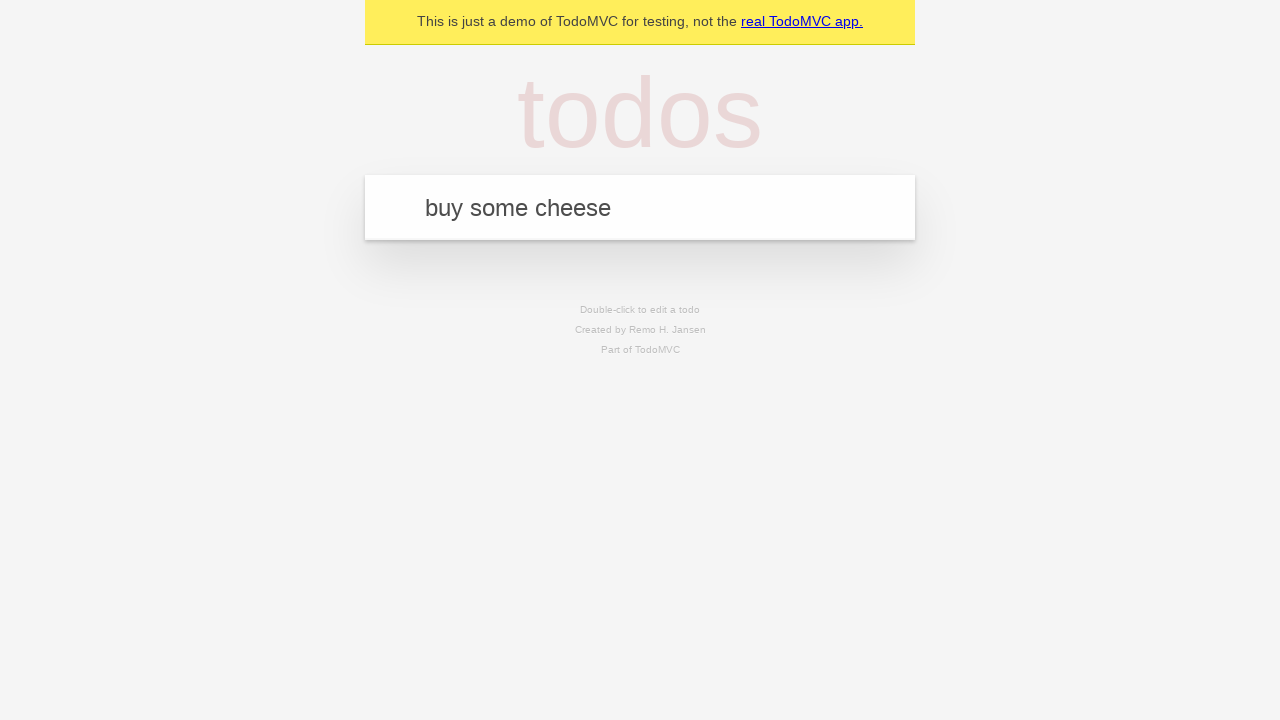

Pressed Enter to submit first todo on internal:attr=[placeholder="What needs to be done?"i]
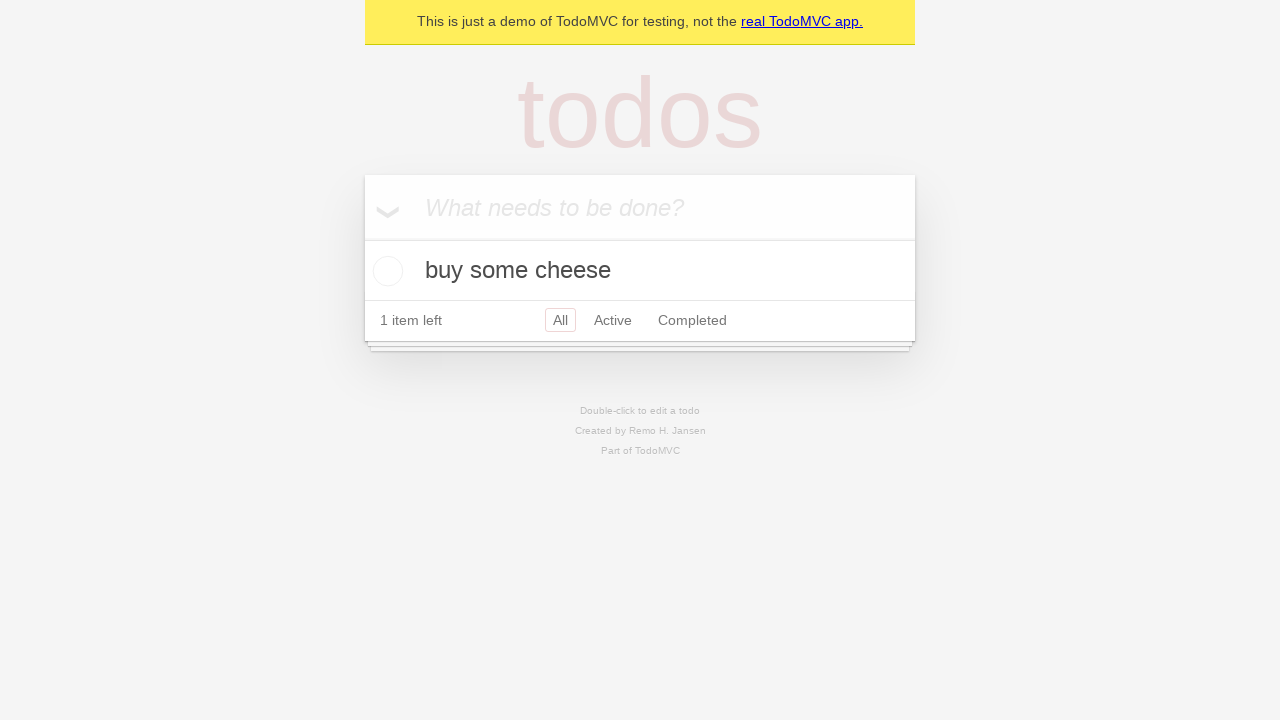

Todo counter element loaded after adding first item
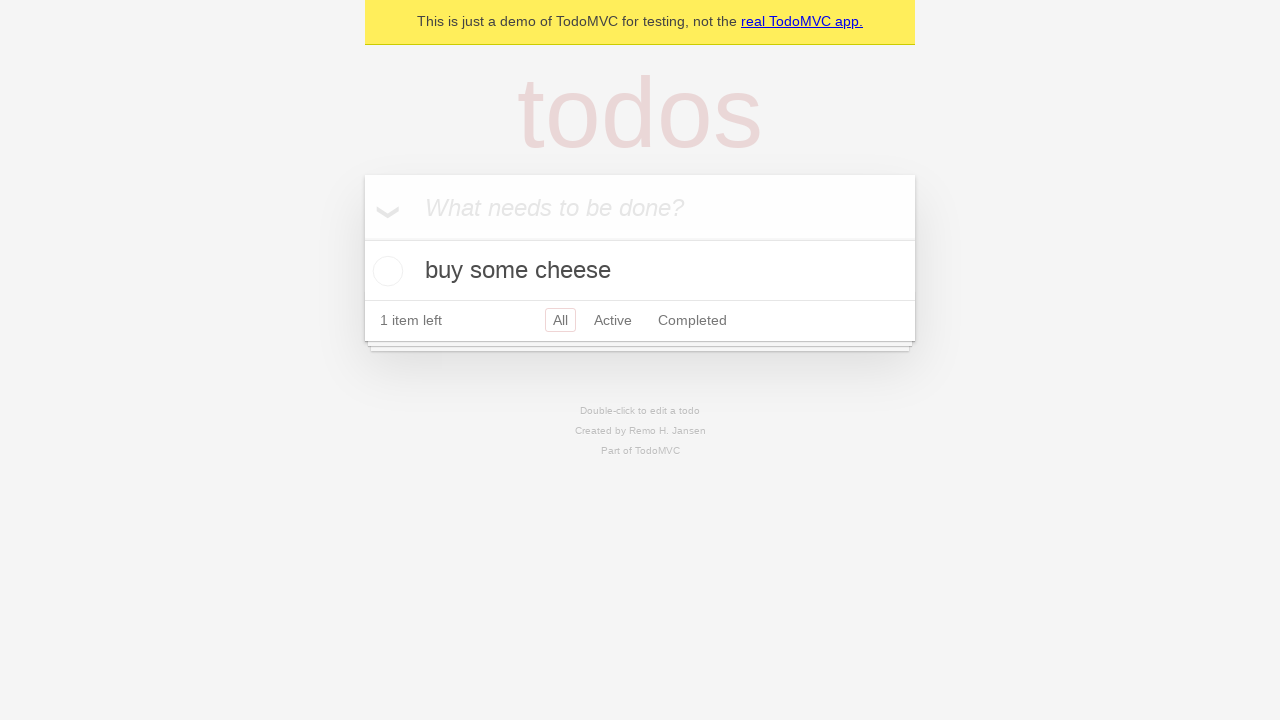

Filled second todo input with 'feed the cat' on internal:attr=[placeholder="What needs to be done?"i]
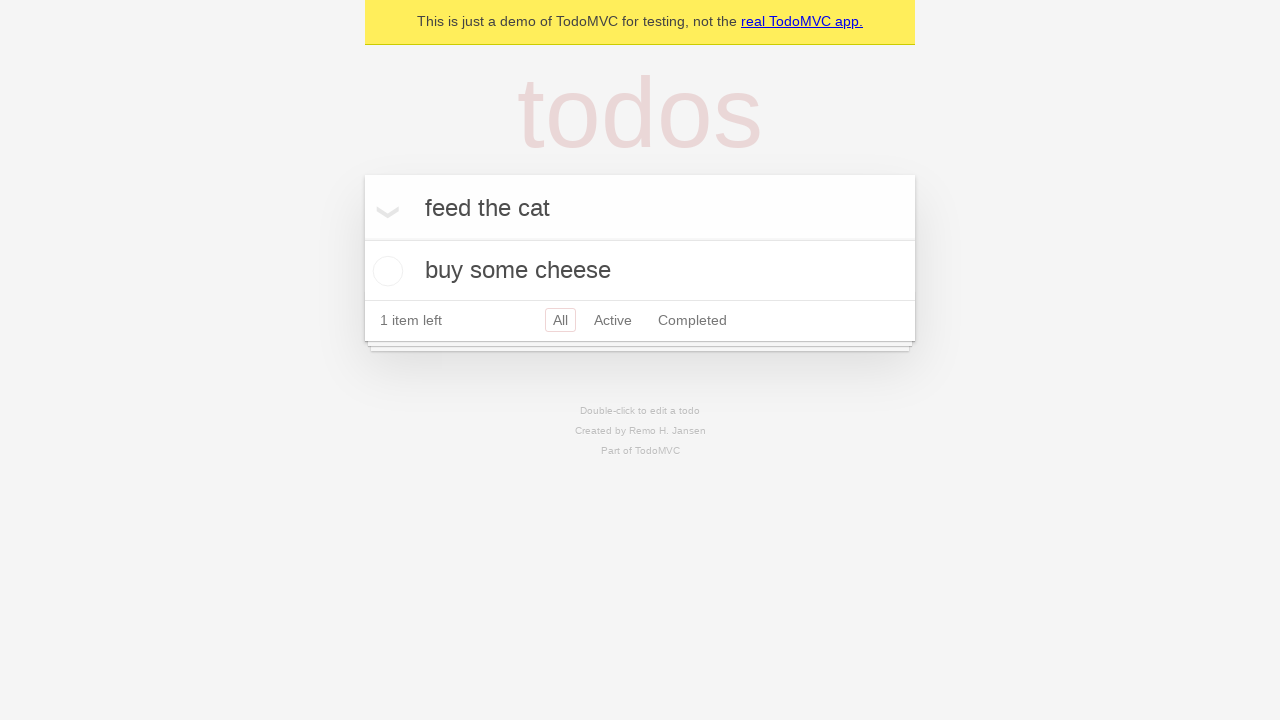

Pressed Enter to submit second todo on internal:attr=[placeholder="What needs to be done?"i]
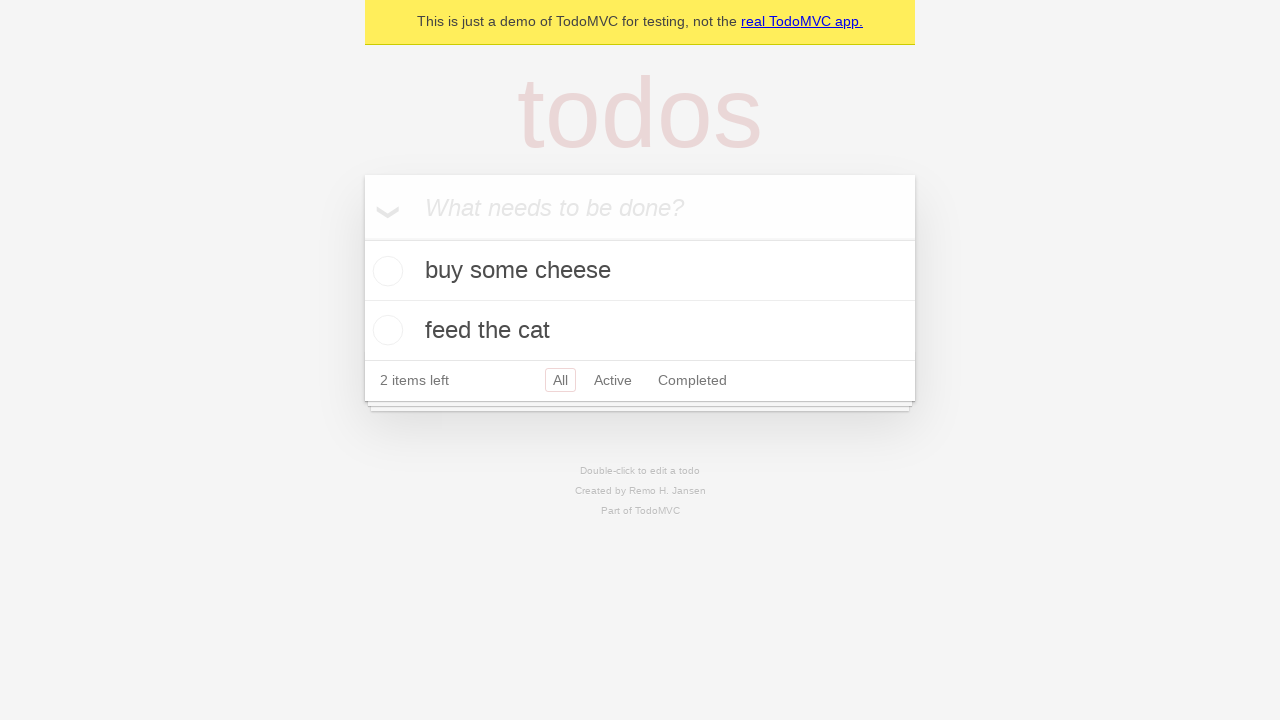

Todo counter displays '2' after adding second item
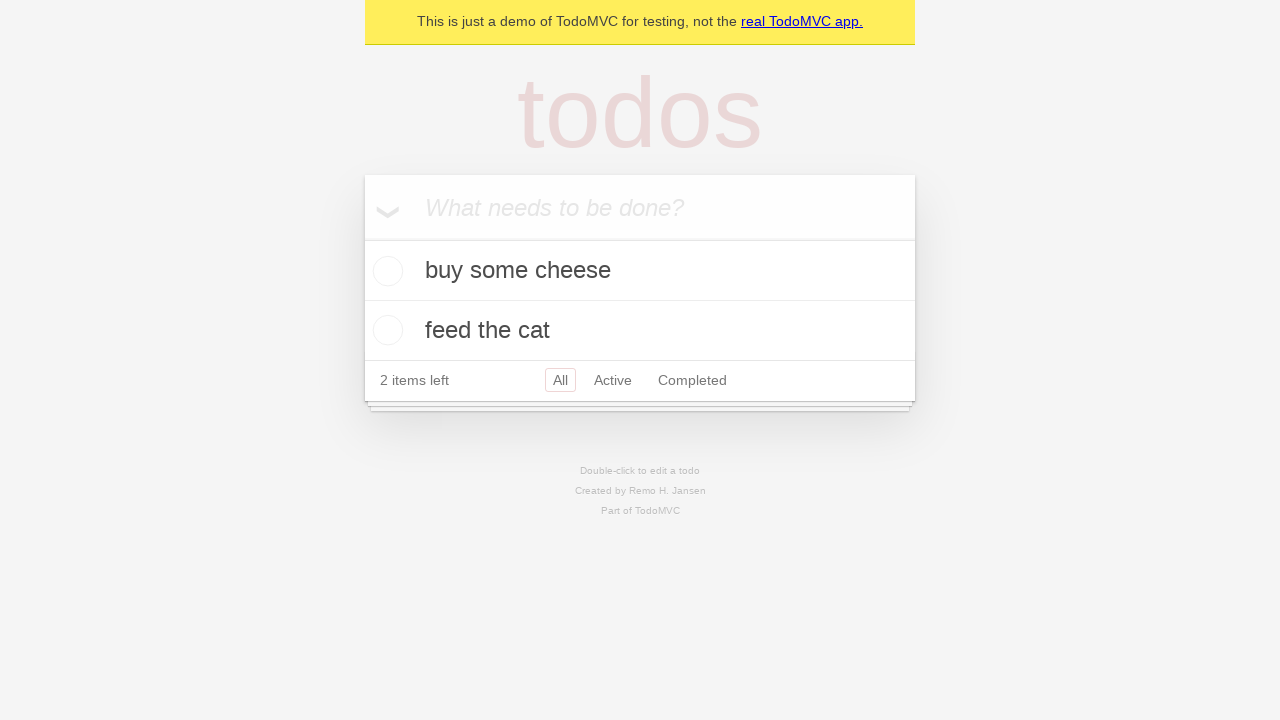

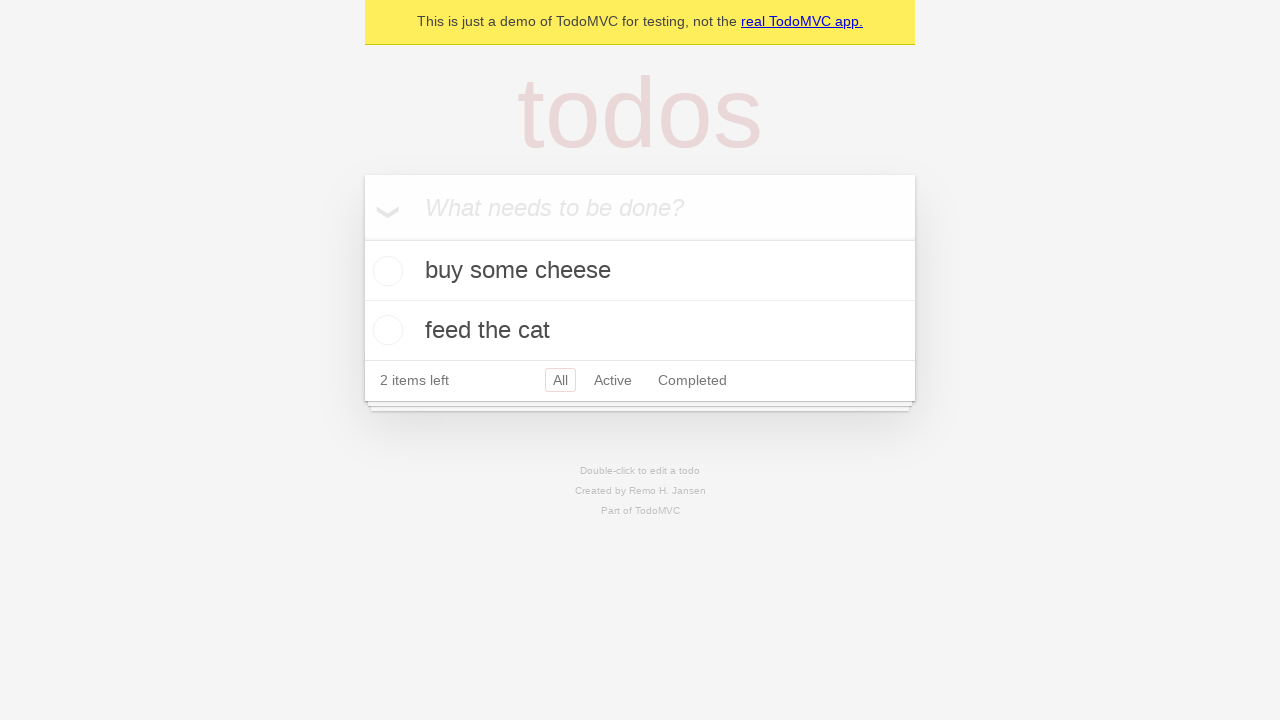